Navigates to Rahul Shetty Academy client page and verifies the page loads by checking the title is present.

Starting URL: https://rahulshettyacademy.com/client

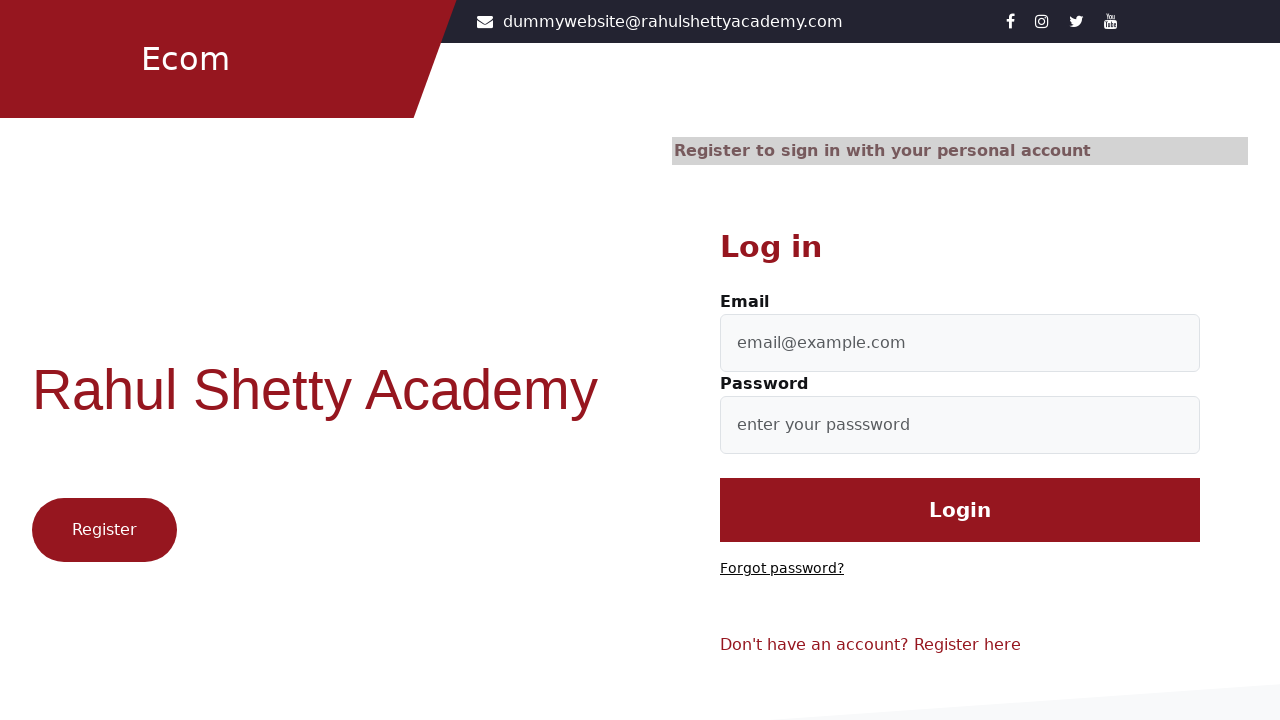

Waited for page to reach domcontentloaded state
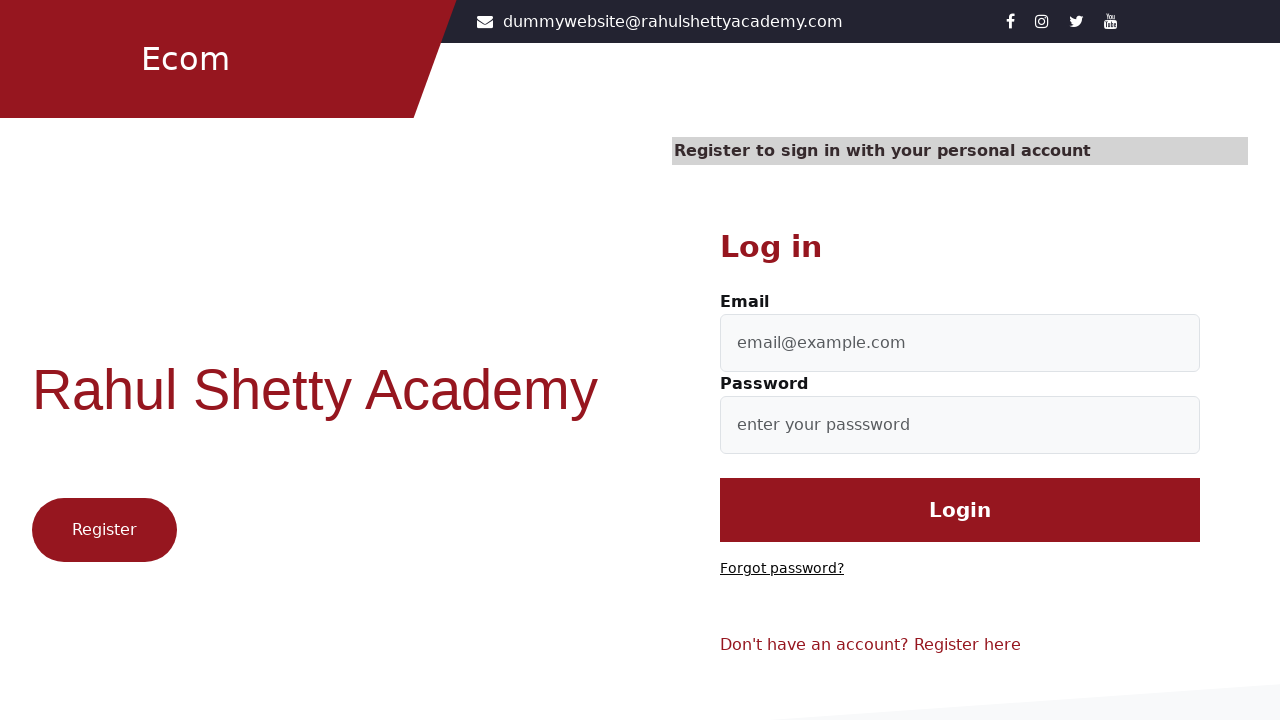

Retrieved page title: Let's Shop
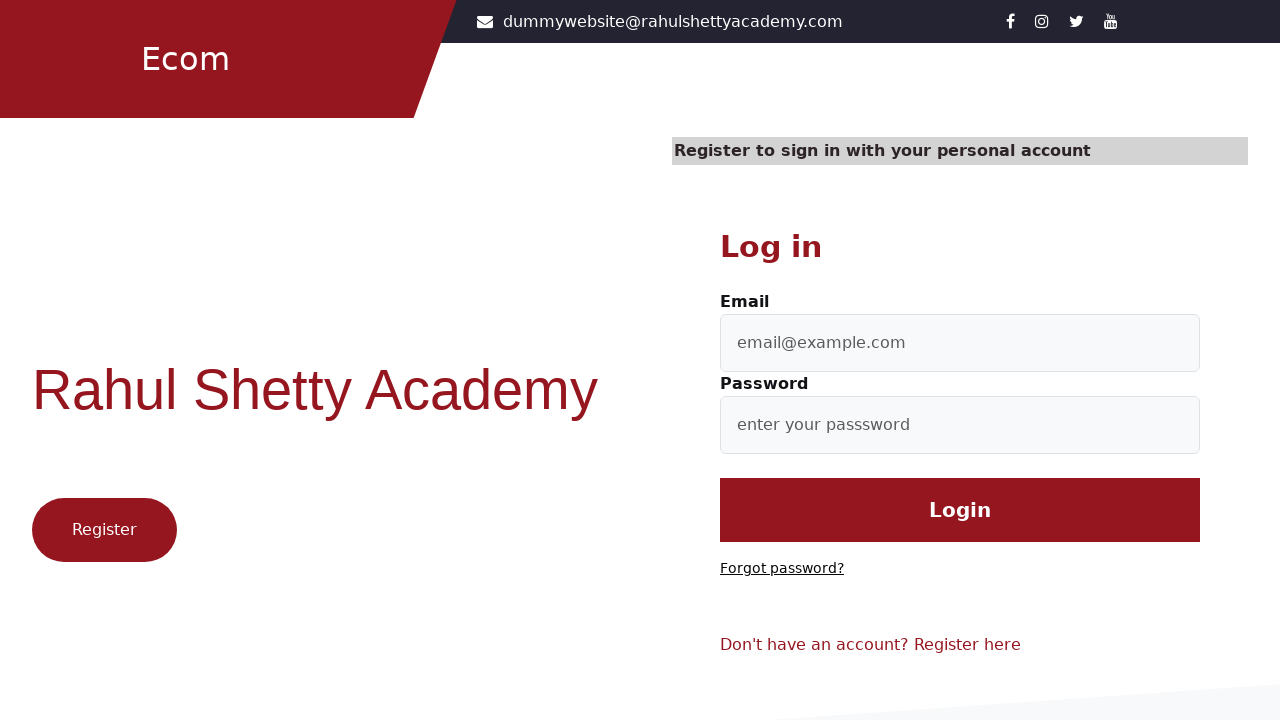

Printed page title to console
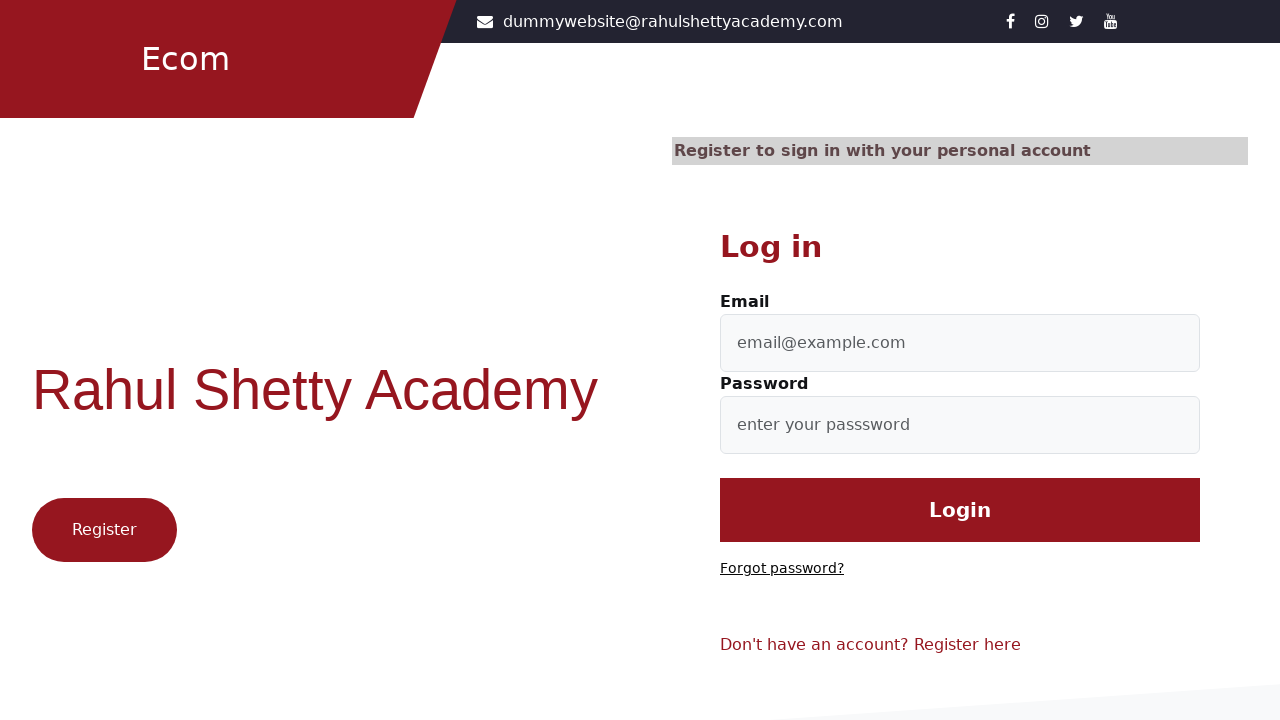

Printed 'Git Test' to console
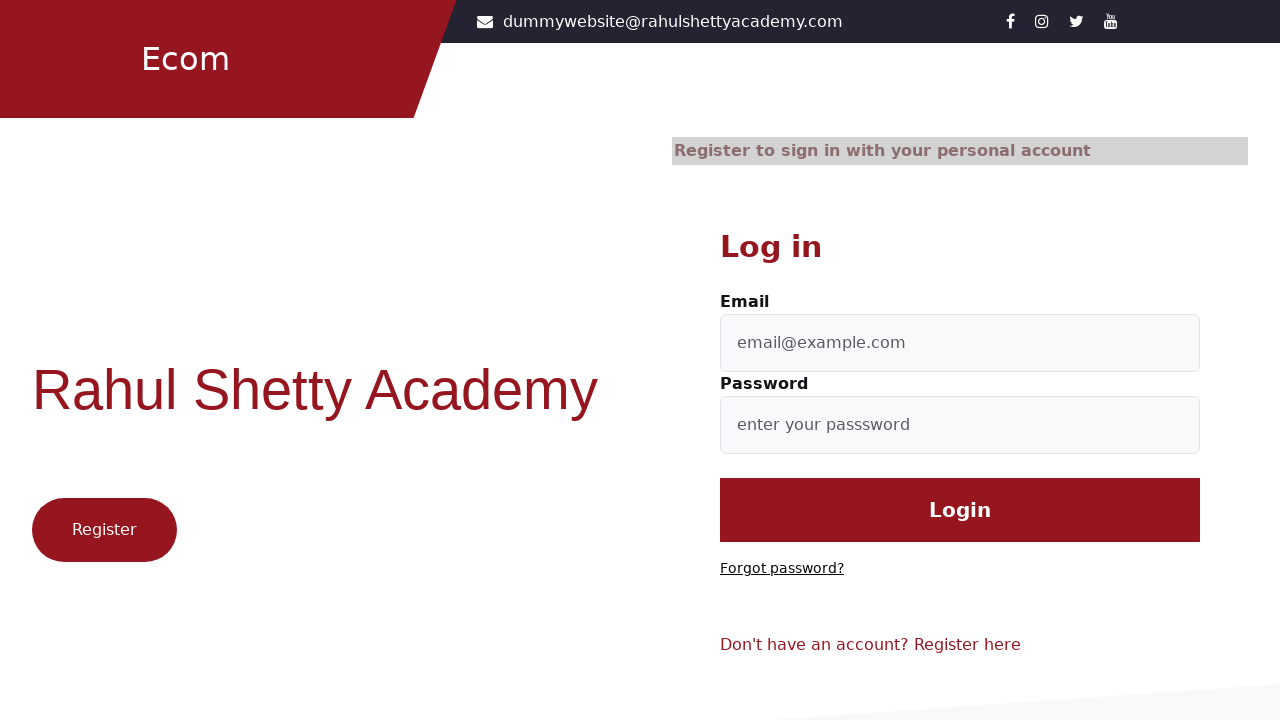

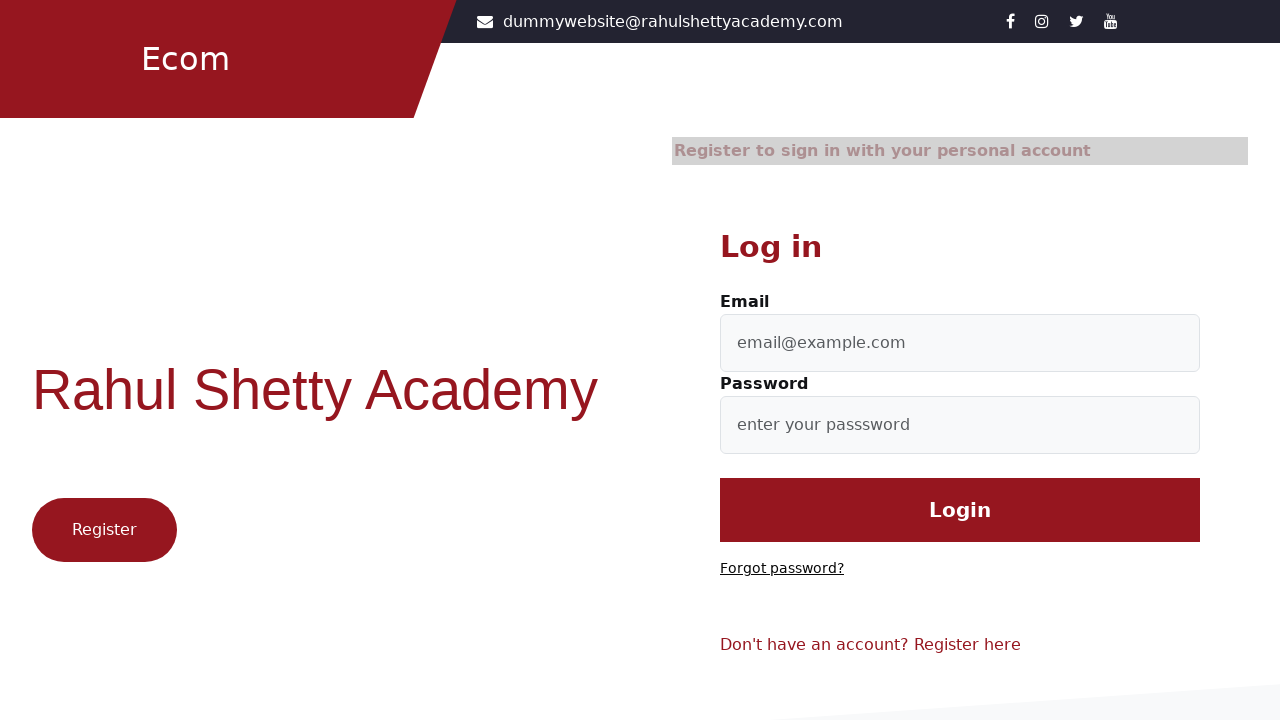